Opens a Binairo puzzle page of a specific size and difficulty, navigates to the puzzle, and waits for the puzzle board cells to load and be visible.

Starting URL: https://www.puzzle-binairo.com/

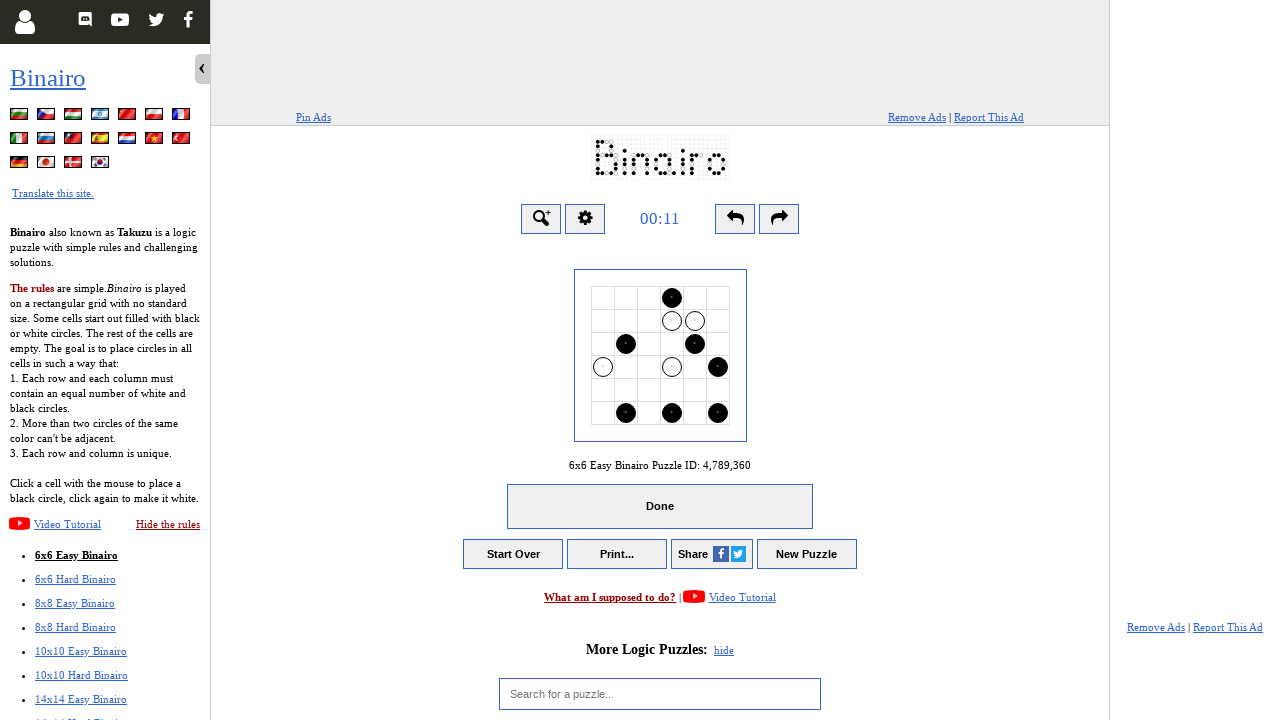

Navigated to Binairo 8x8 easy puzzle page
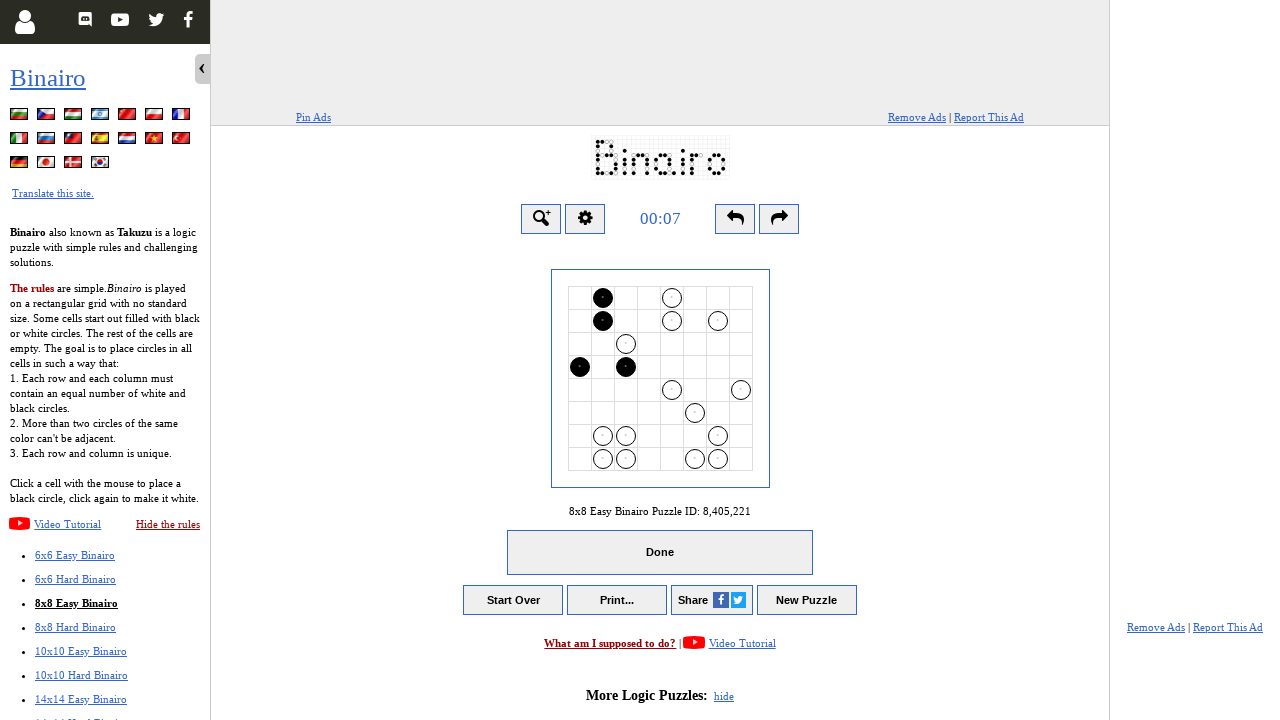

Puzzle board cells loaded and visible
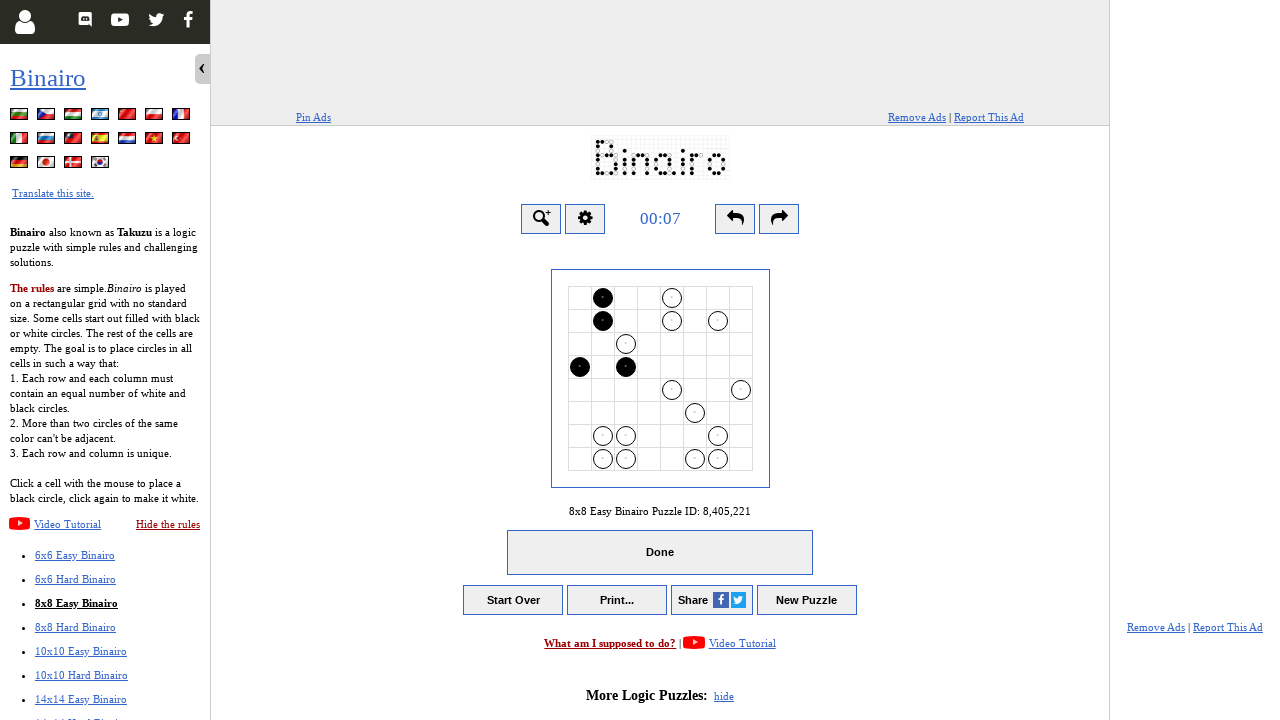

Puzzle ID element became visible
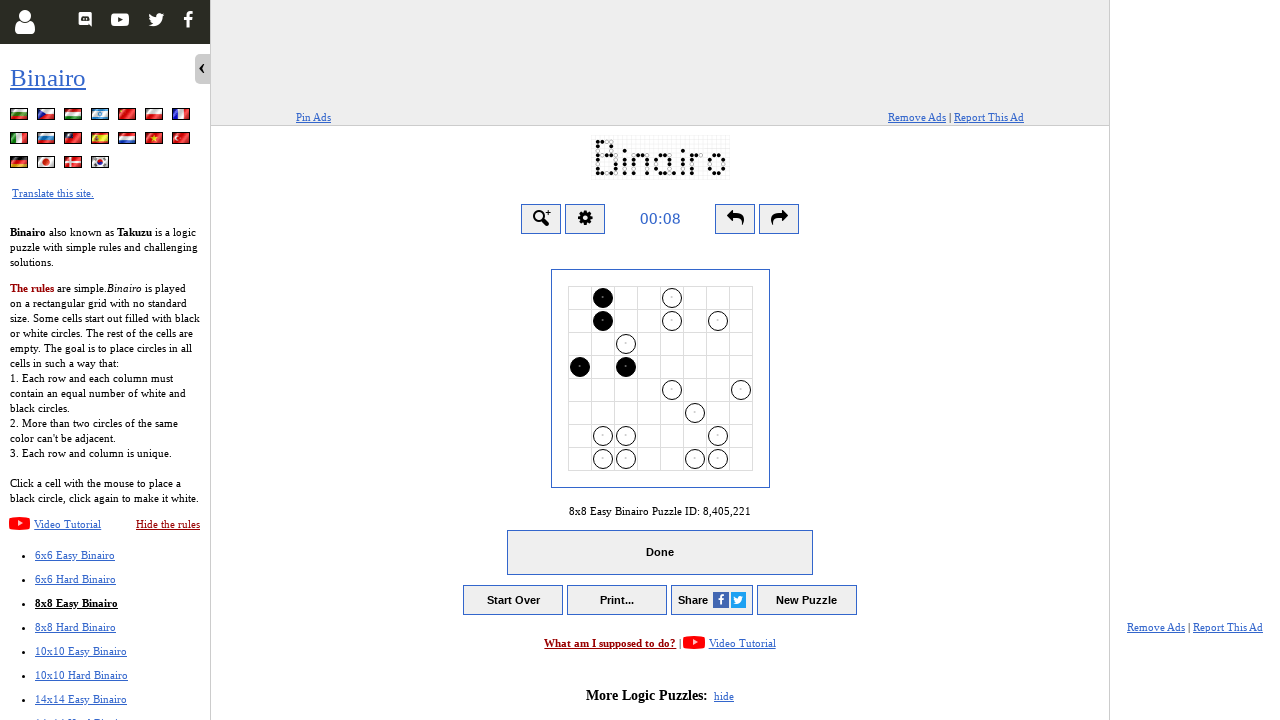

Located all puzzle board cells
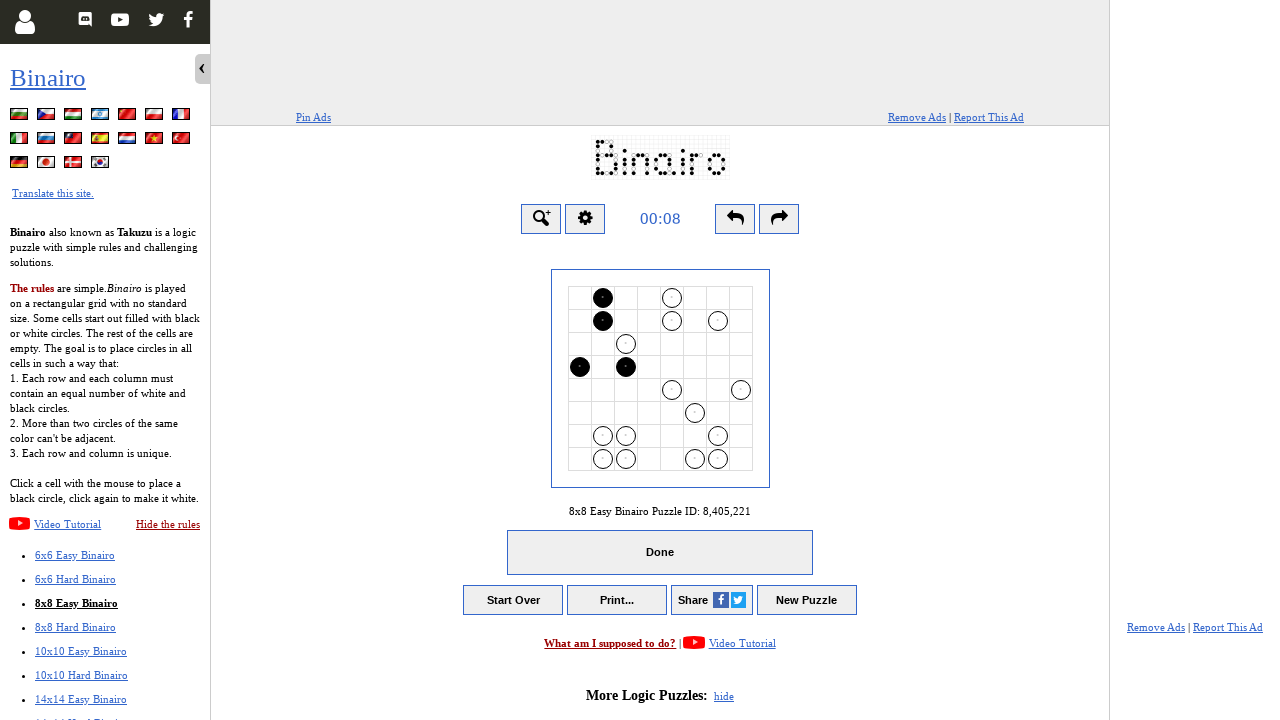

First puzzle cell confirmed visible
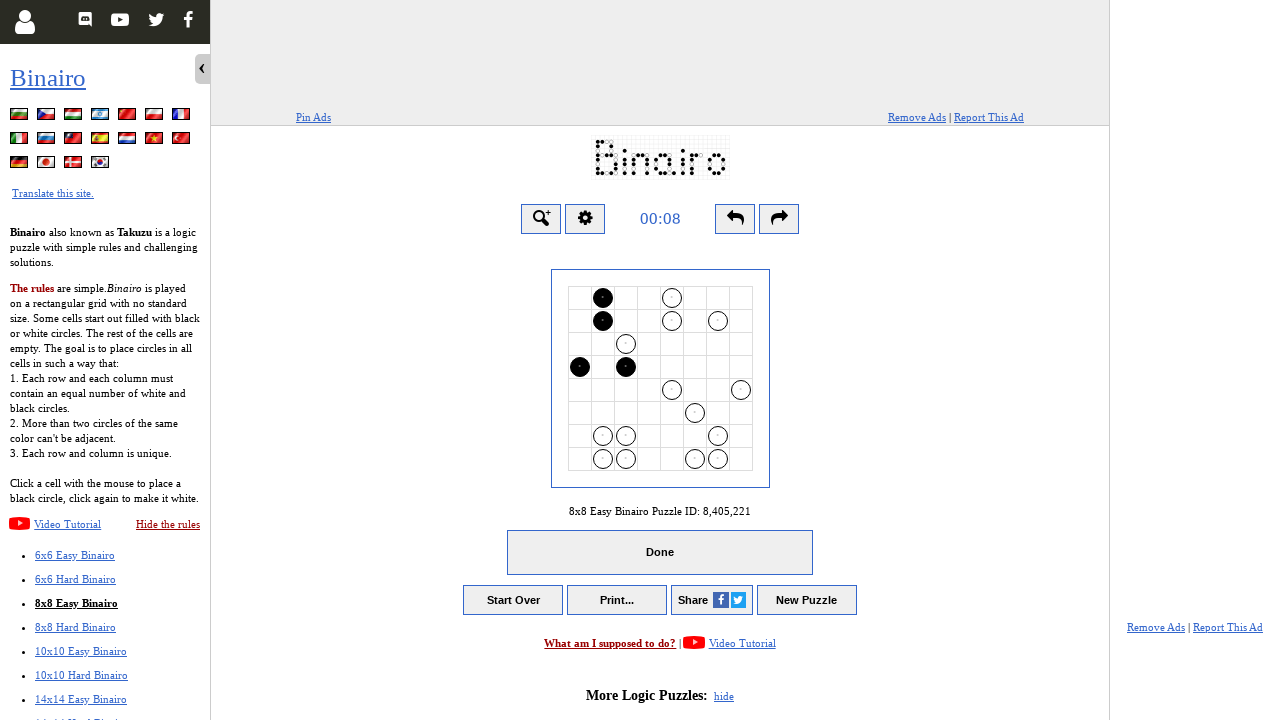

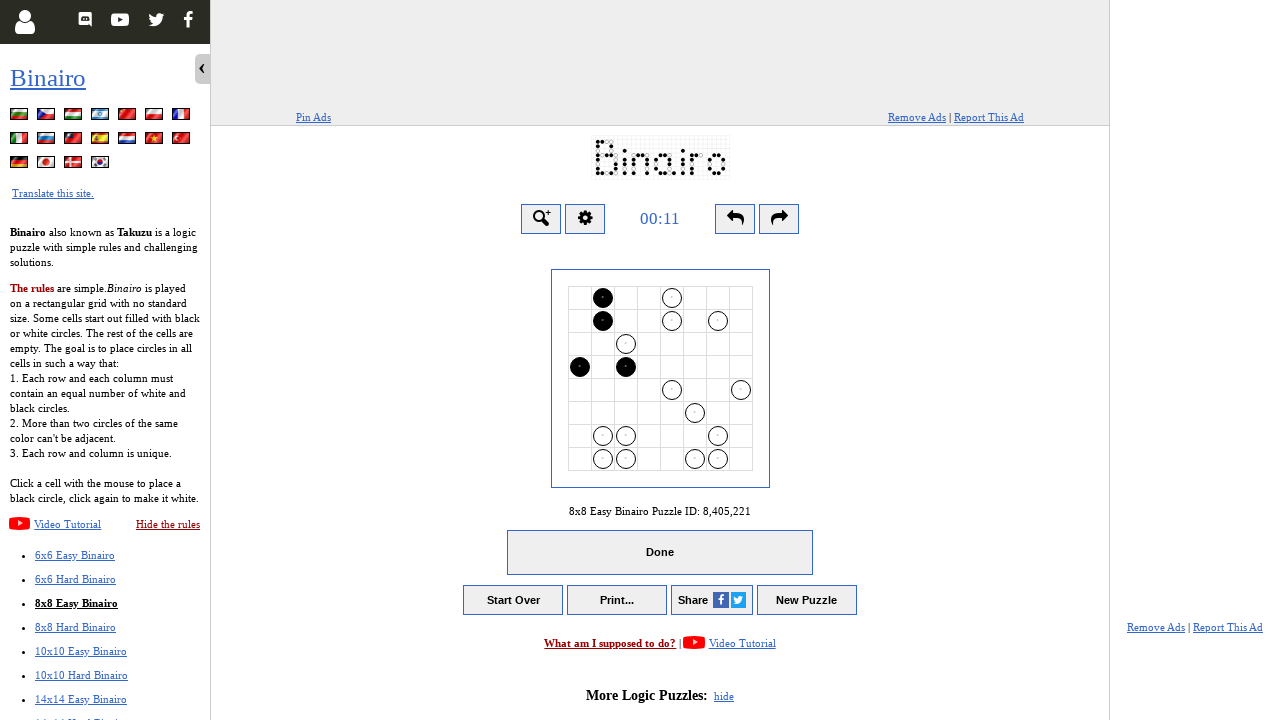